Simple navigation test that opens a website and waits for the page to load before closing the browser.

Starting URL: http://sgtestinginstitute.com/

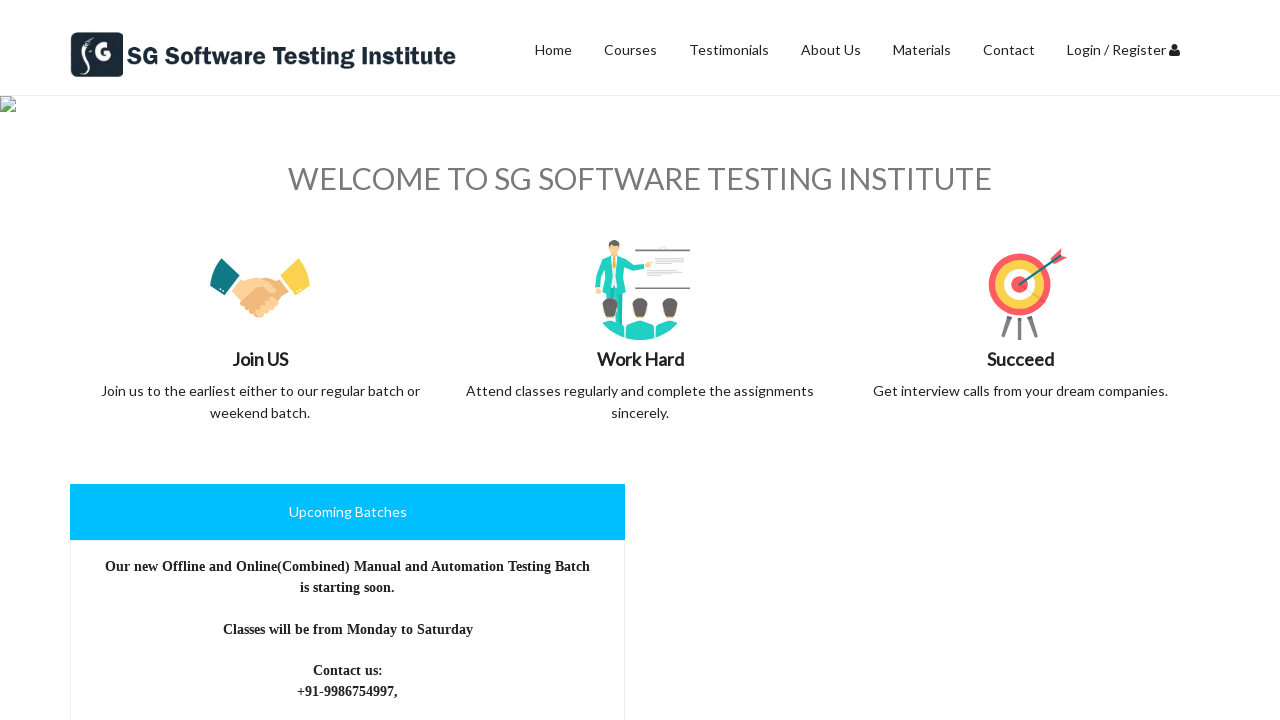

Page loaded with networkidle state
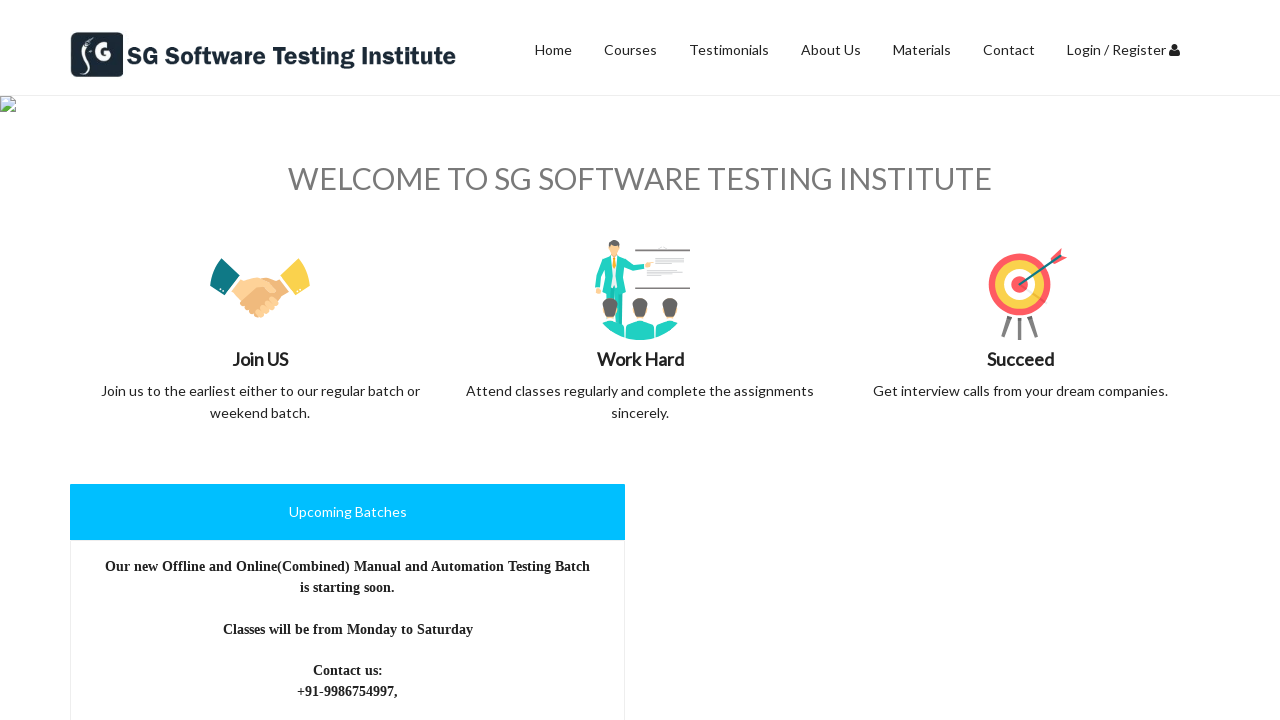

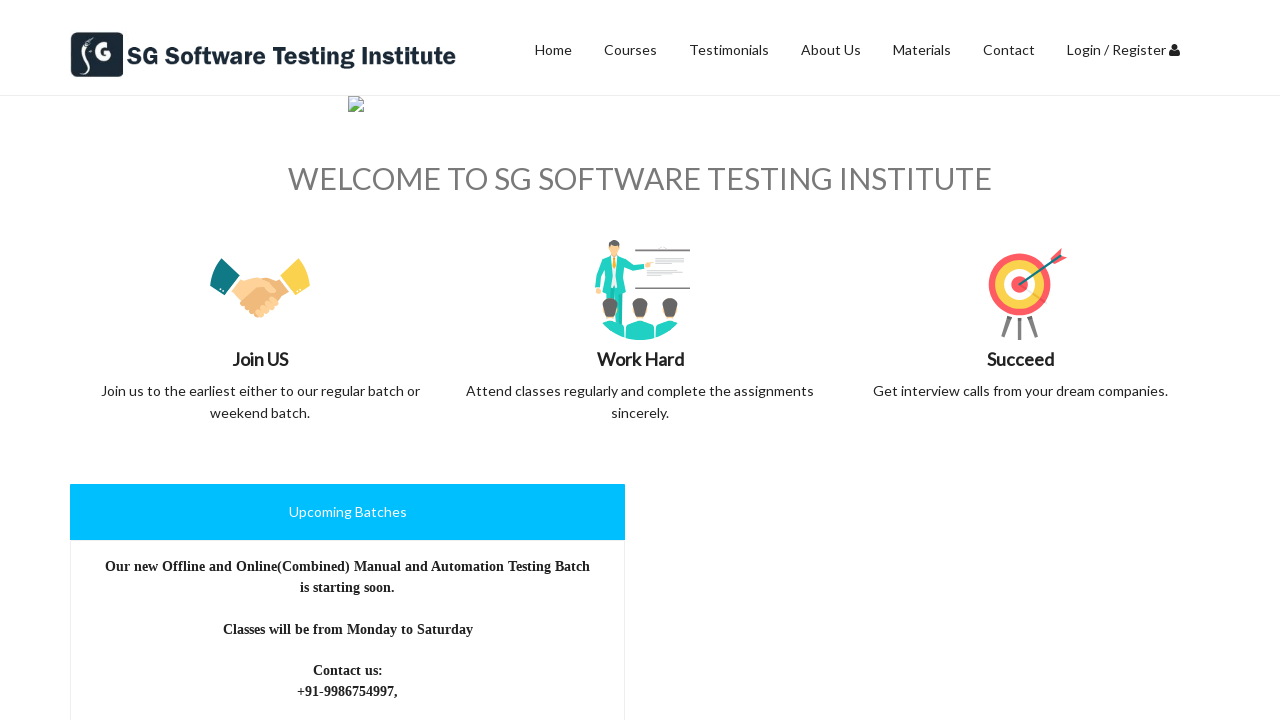